Tests that multiple checkboxes (Pizza, Hamburguesa, Pasta, Helado, Torta) are visible and can be checked and unchecked

Starting URL: https://thefreerangetester.github.io/sandbox-automation-testing/

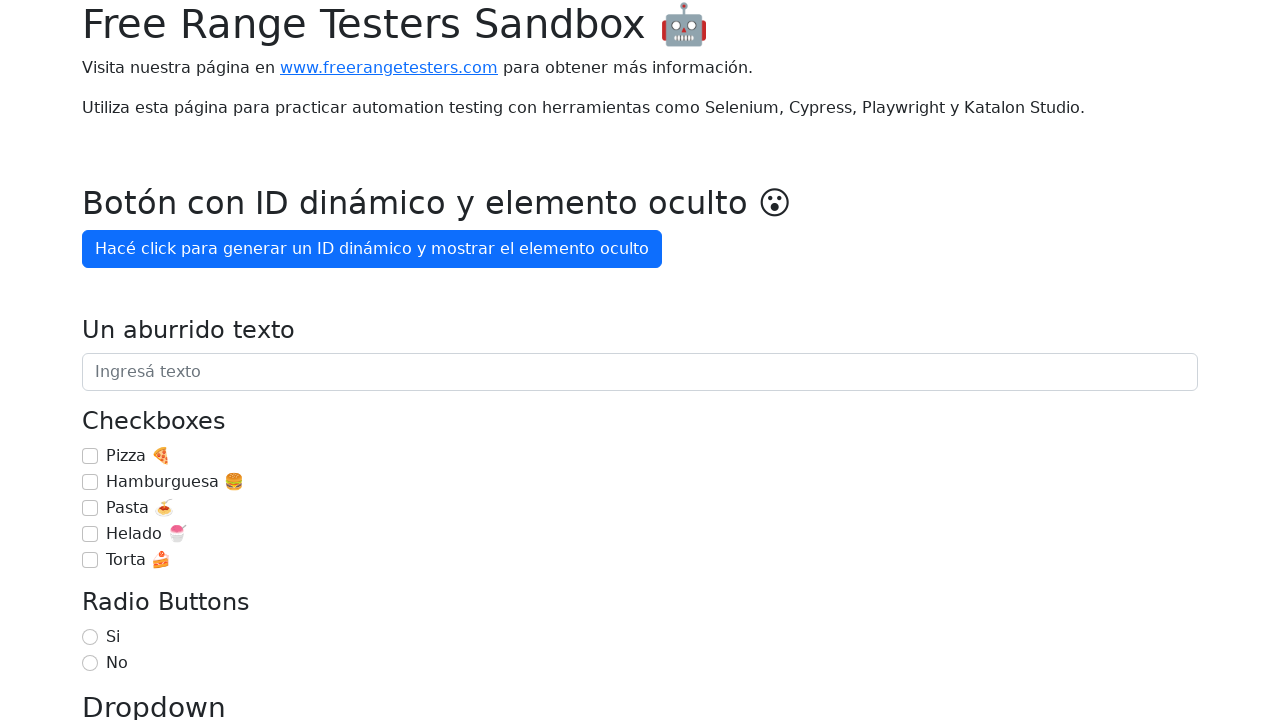

Located checkbox element for 'Pizza 🍕'
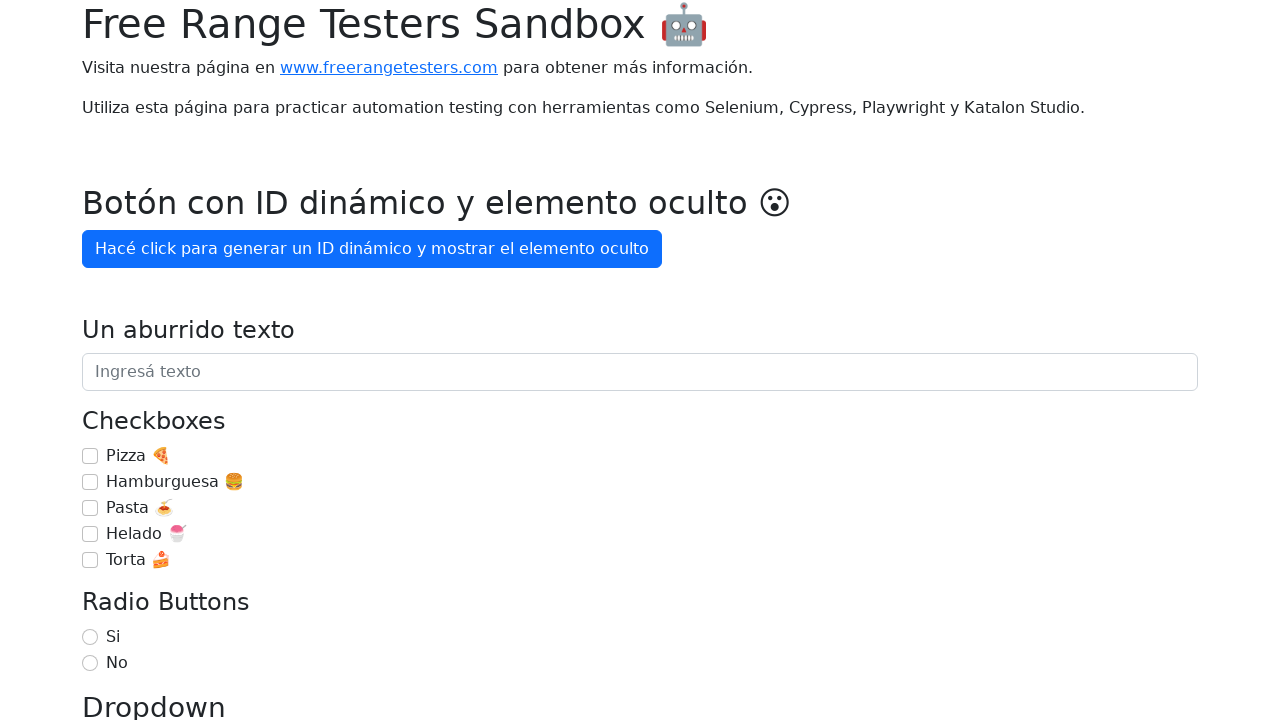

Verified checkbox 'Pizza 🍕' is visible
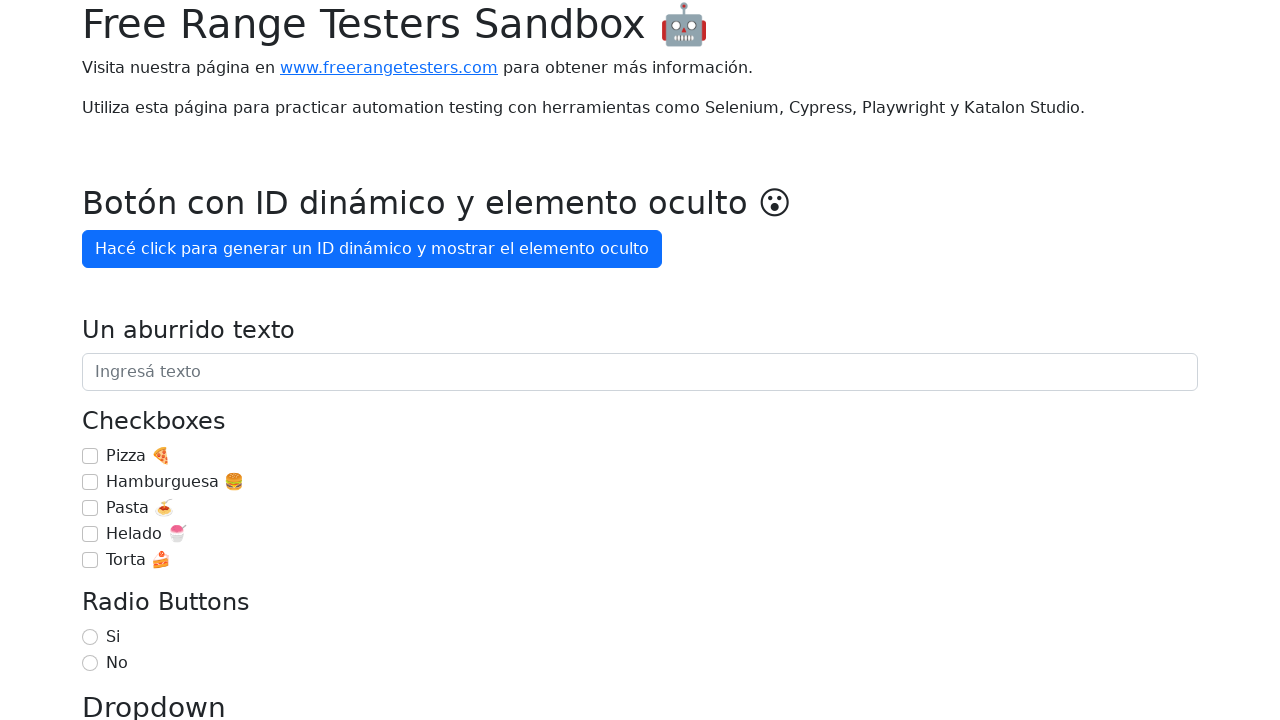

Checked checkbox 'Pizza 🍕' at (90, 456) on internal:role=checkbox[name="Pizza 🍕"i]
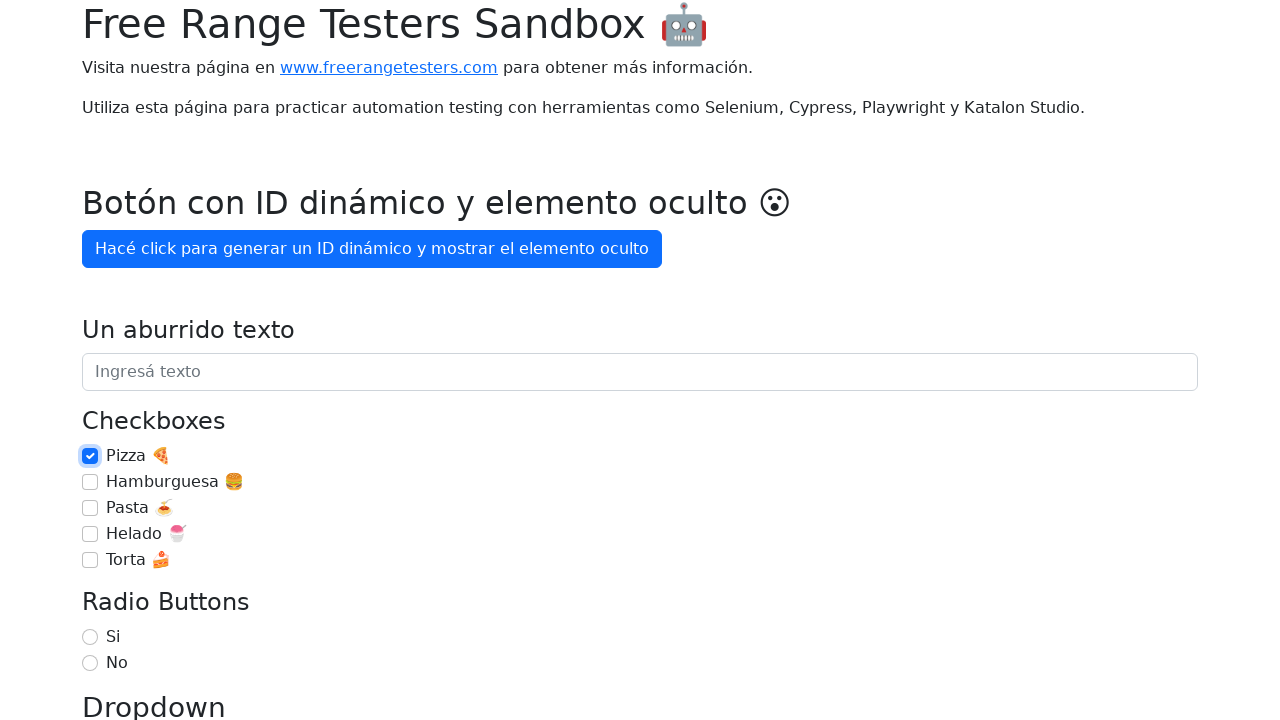

Unchecked checkbox 'Pizza 🍕' at (90, 456) on internal:role=checkbox[name="Pizza 🍕"i]
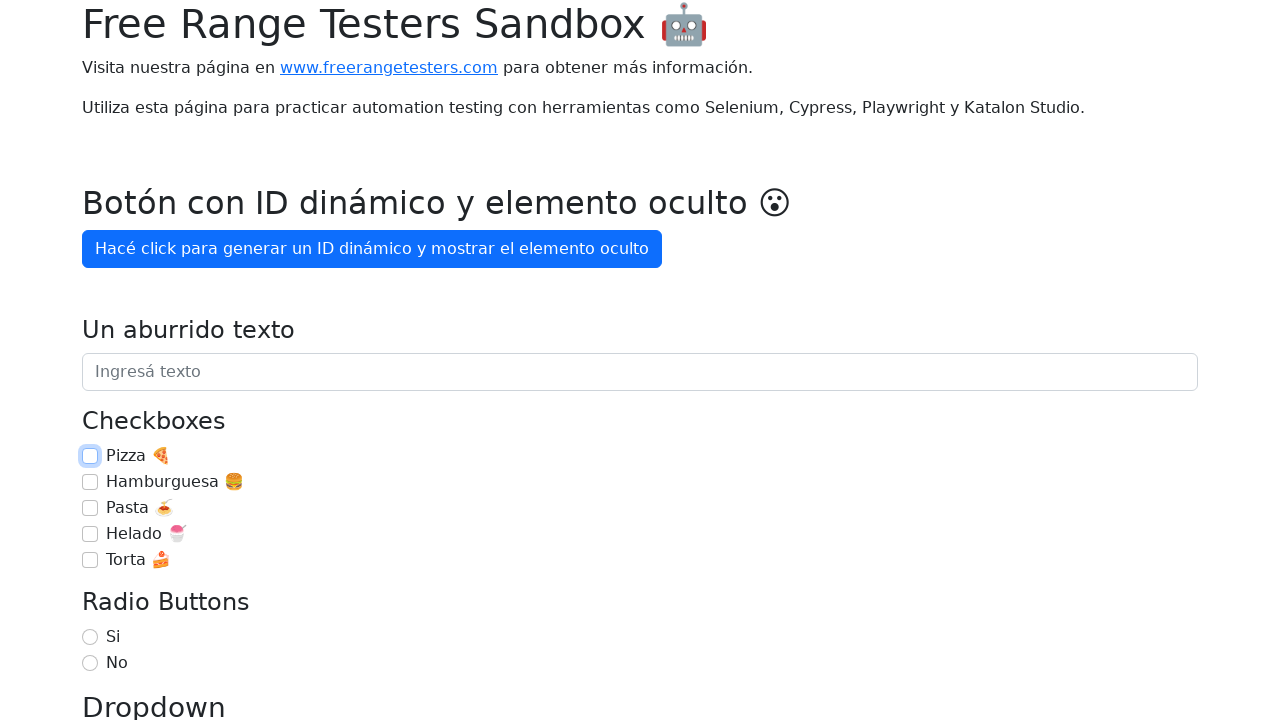

Located checkbox element for 'Hamburguesa 🍔'
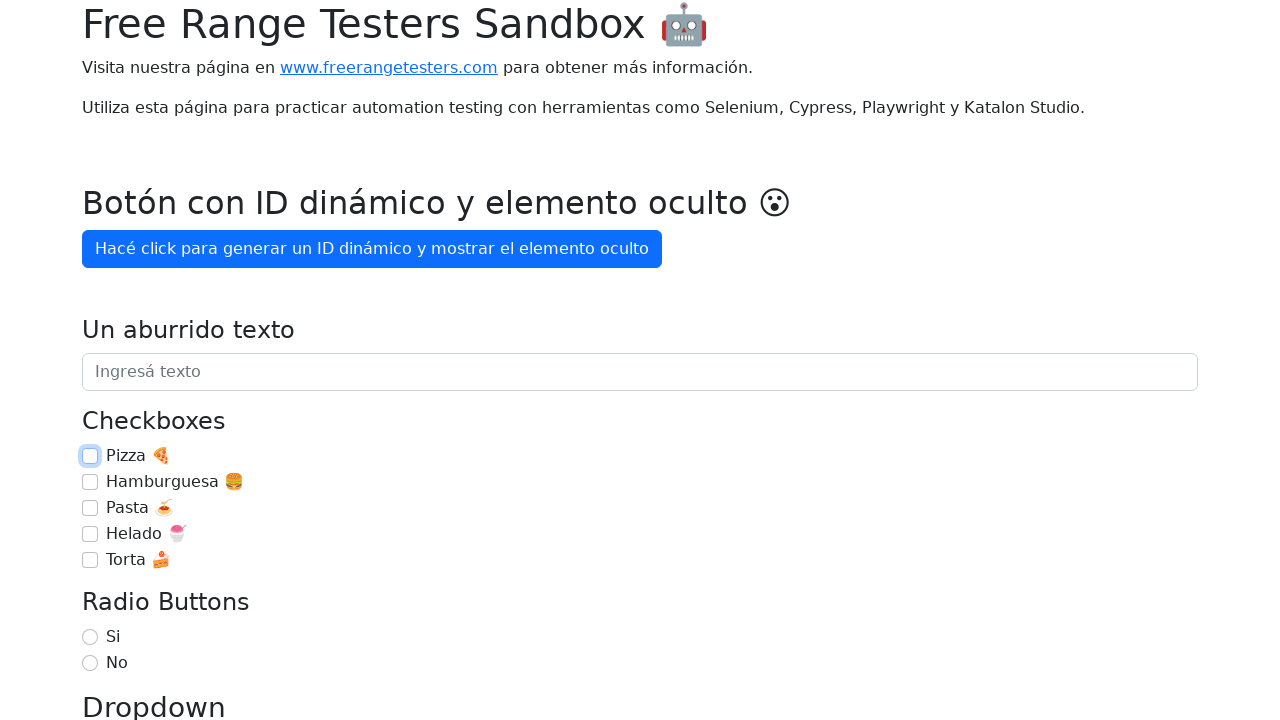

Verified checkbox 'Hamburguesa 🍔' is visible
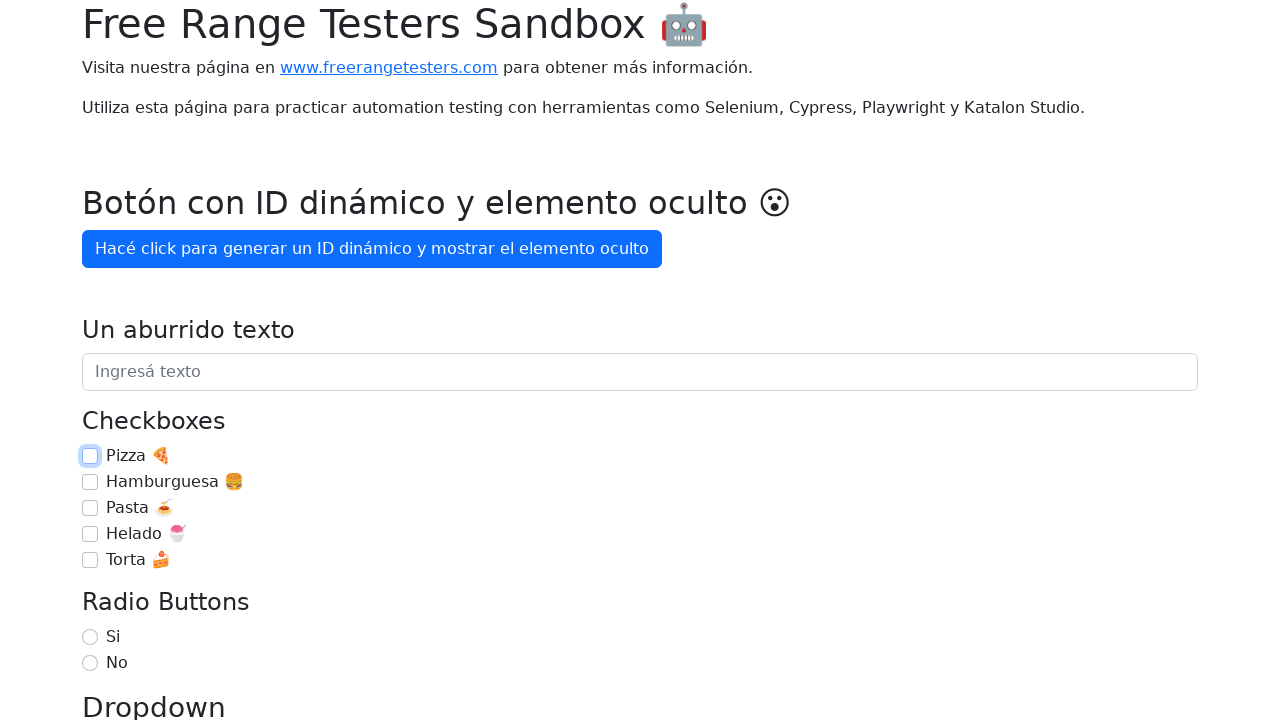

Checked checkbox 'Hamburguesa 🍔' at (90, 482) on internal:role=checkbox[name="Hamburguesa 🍔"i]
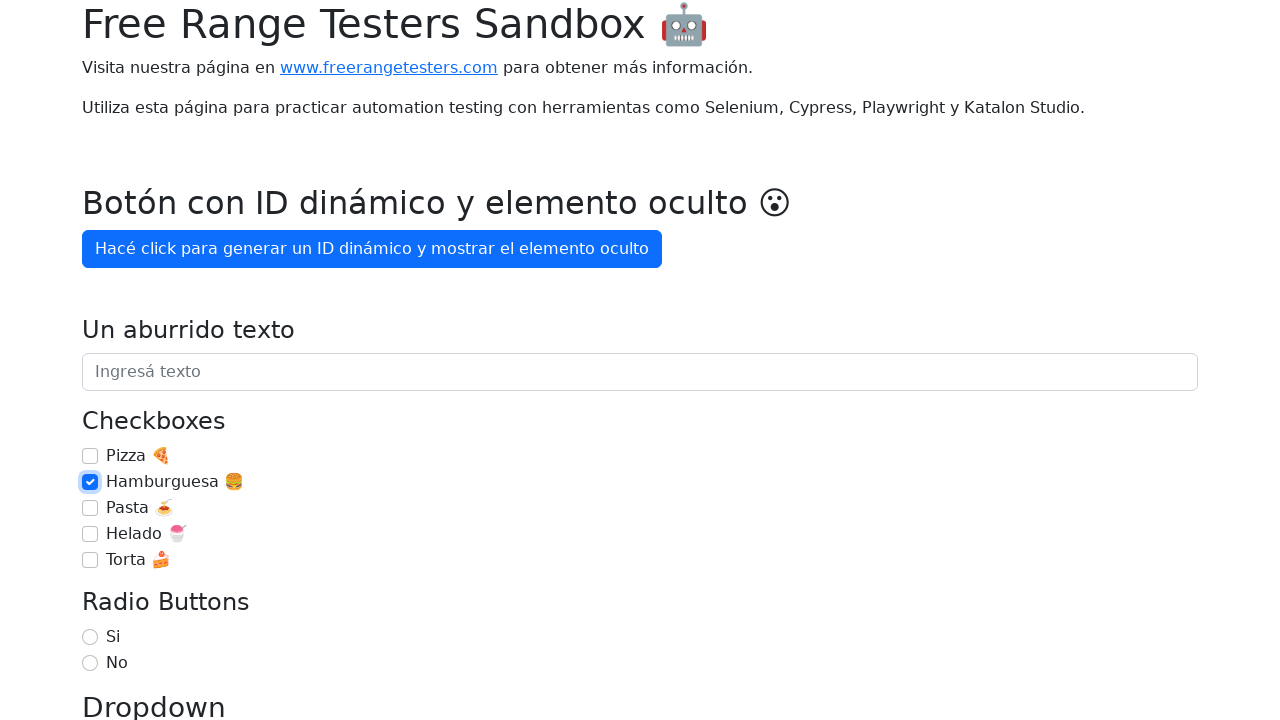

Unchecked checkbox 'Hamburguesa 🍔' at (90, 482) on internal:role=checkbox[name="Hamburguesa 🍔"i]
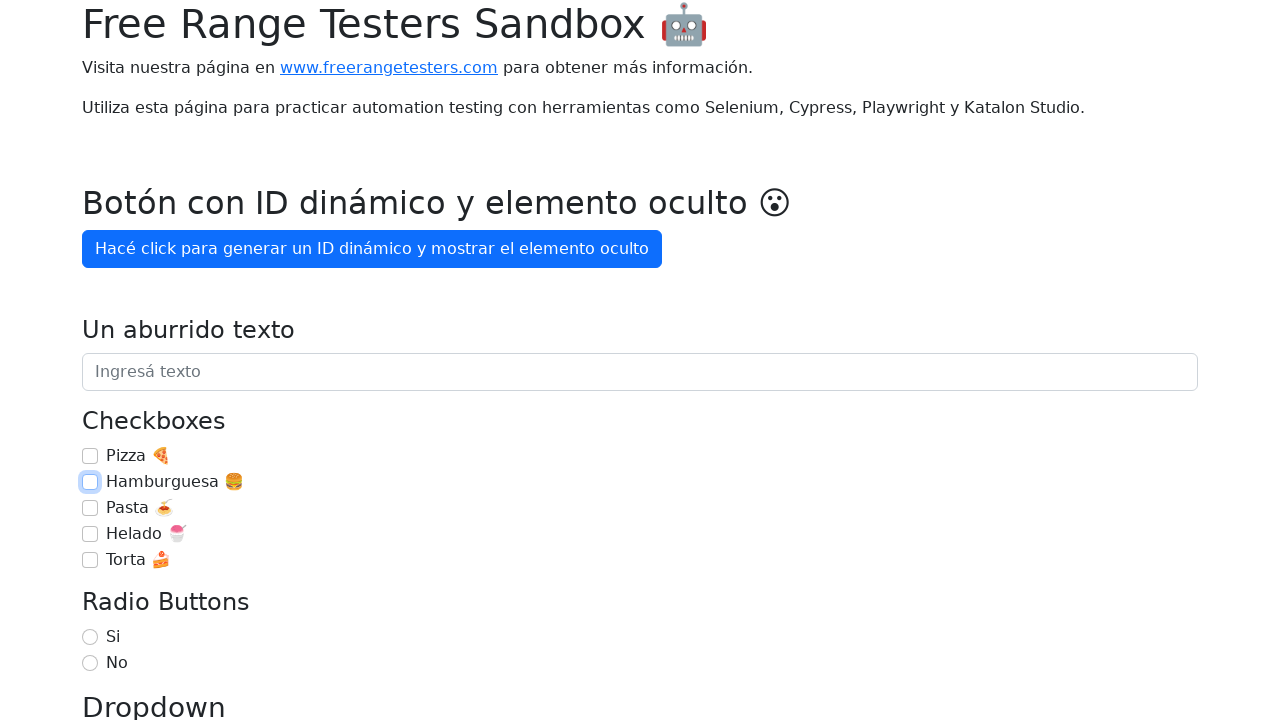

Located checkbox element for 'Pasta 🍝'
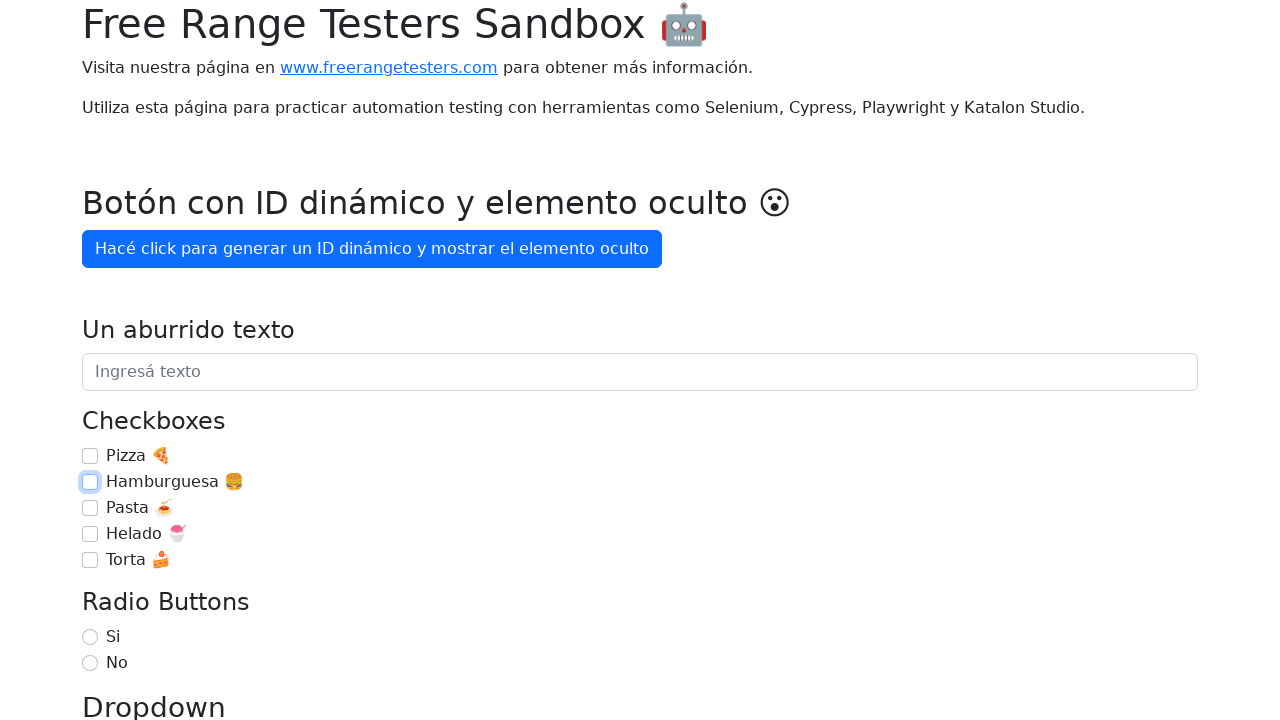

Verified checkbox 'Pasta 🍝' is visible
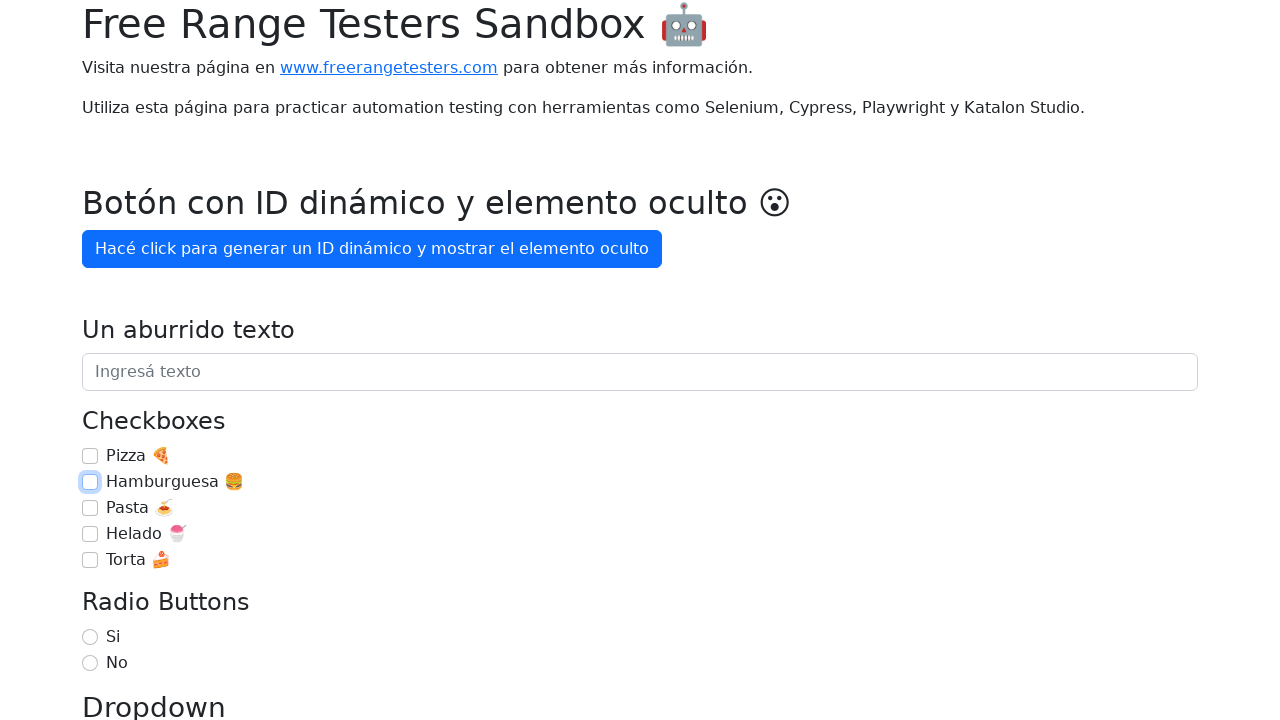

Checked checkbox 'Pasta 🍝' at (90, 508) on internal:role=checkbox[name="Pasta 🍝"i]
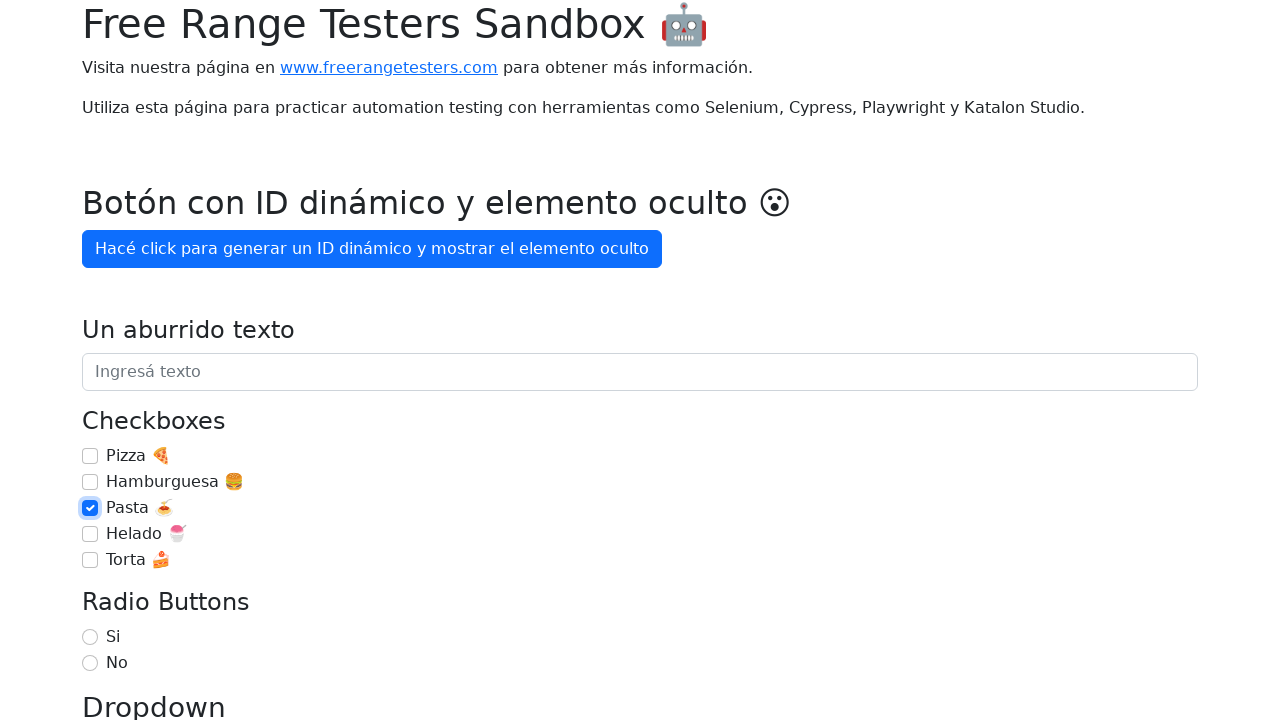

Unchecked checkbox 'Pasta 🍝' at (90, 508) on internal:role=checkbox[name="Pasta 🍝"i]
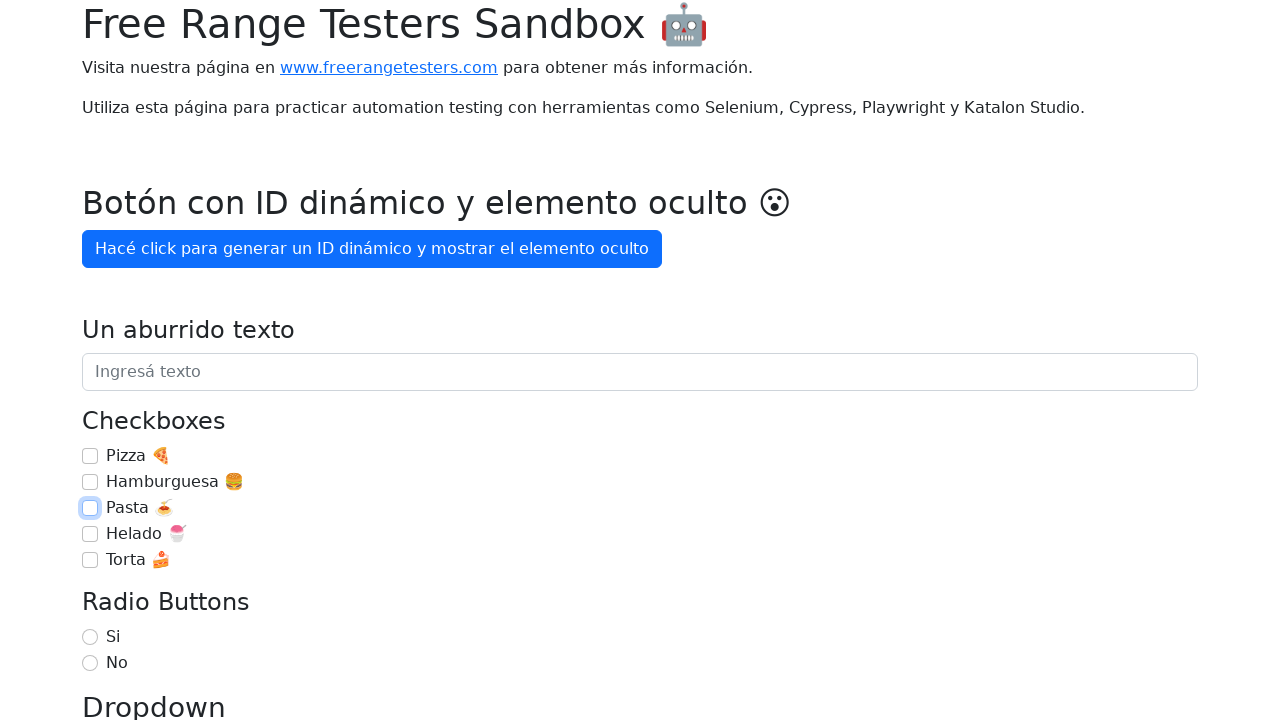

Located checkbox element for 'Helado 🍧'
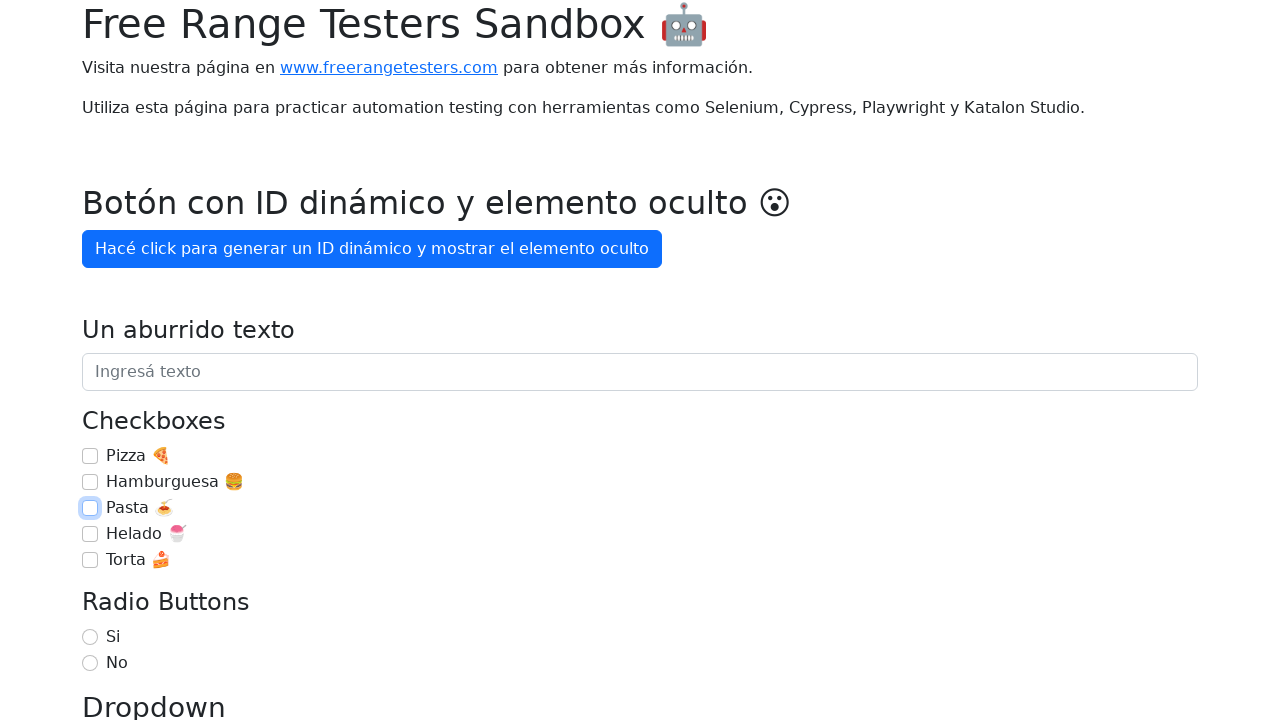

Verified checkbox 'Helado 🍧' is visible
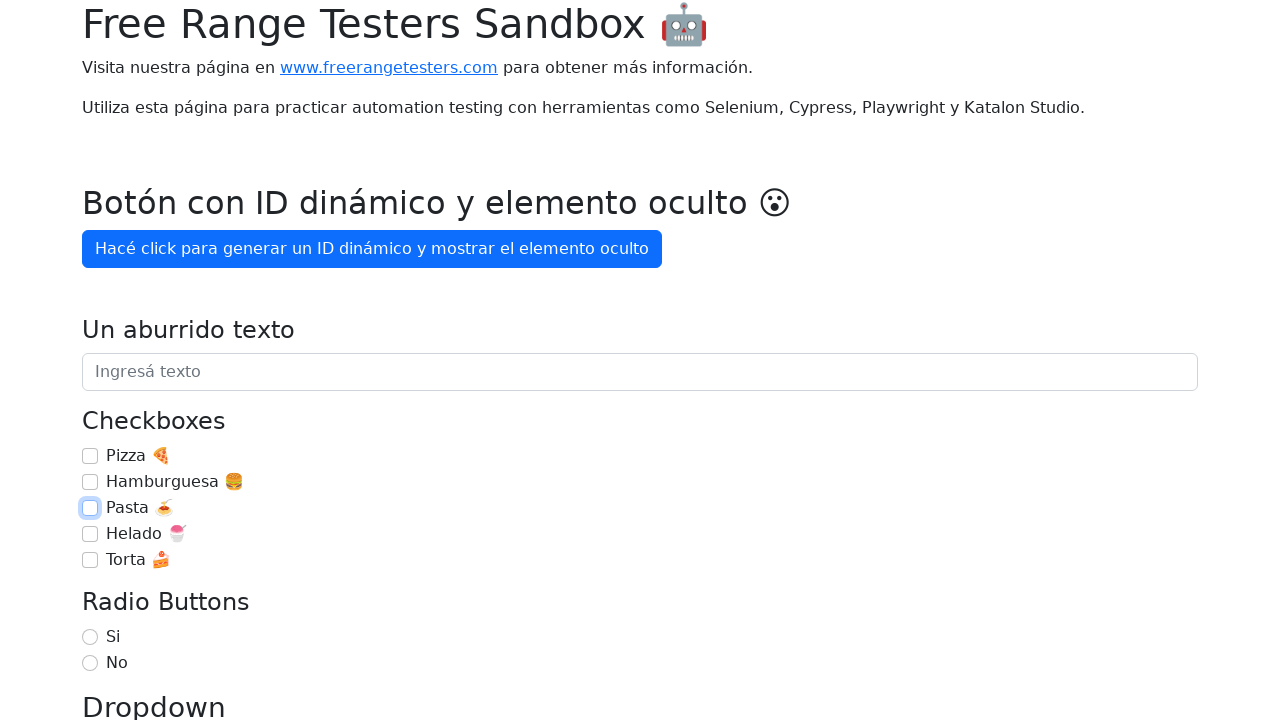

Checked checkbox 'Helado 🍧' at (90, 534) on internal:role=checkbox[name="Helado 🍧"i]
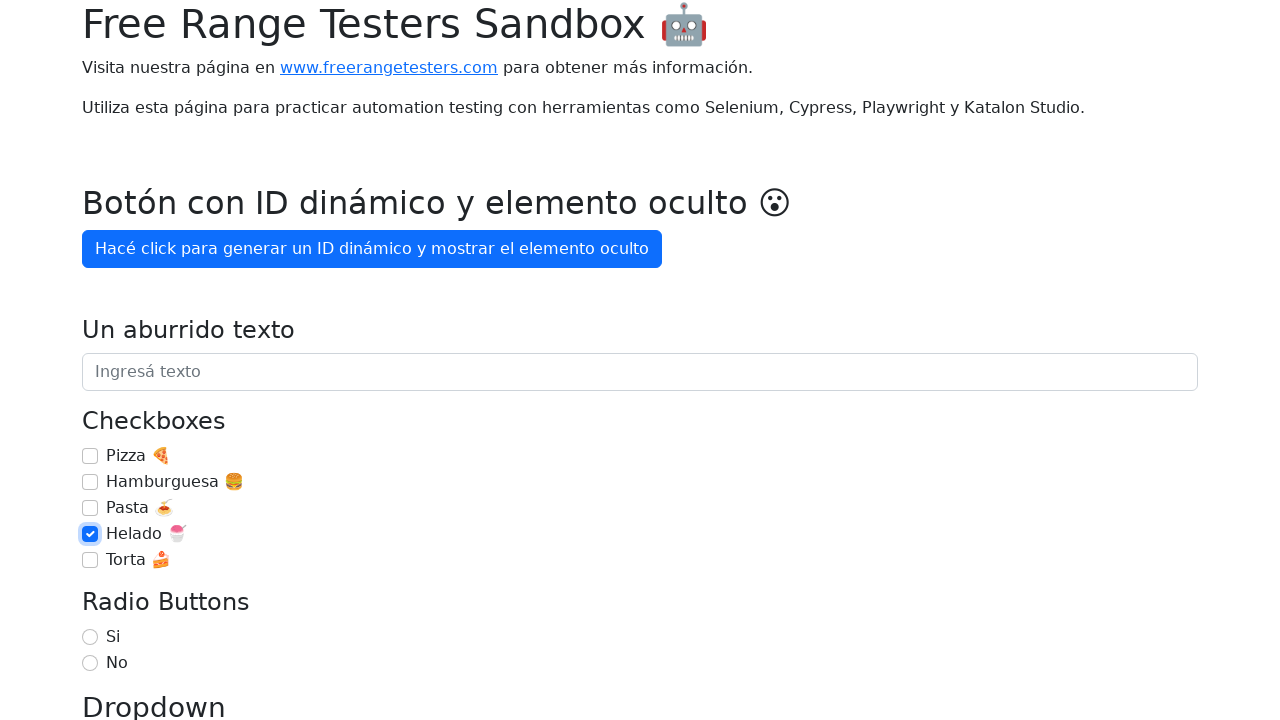

Unchecked checkbox 'Helado 🍧' at (90, 534) on internal:role=checkbox[name="Helado 🍧"i]
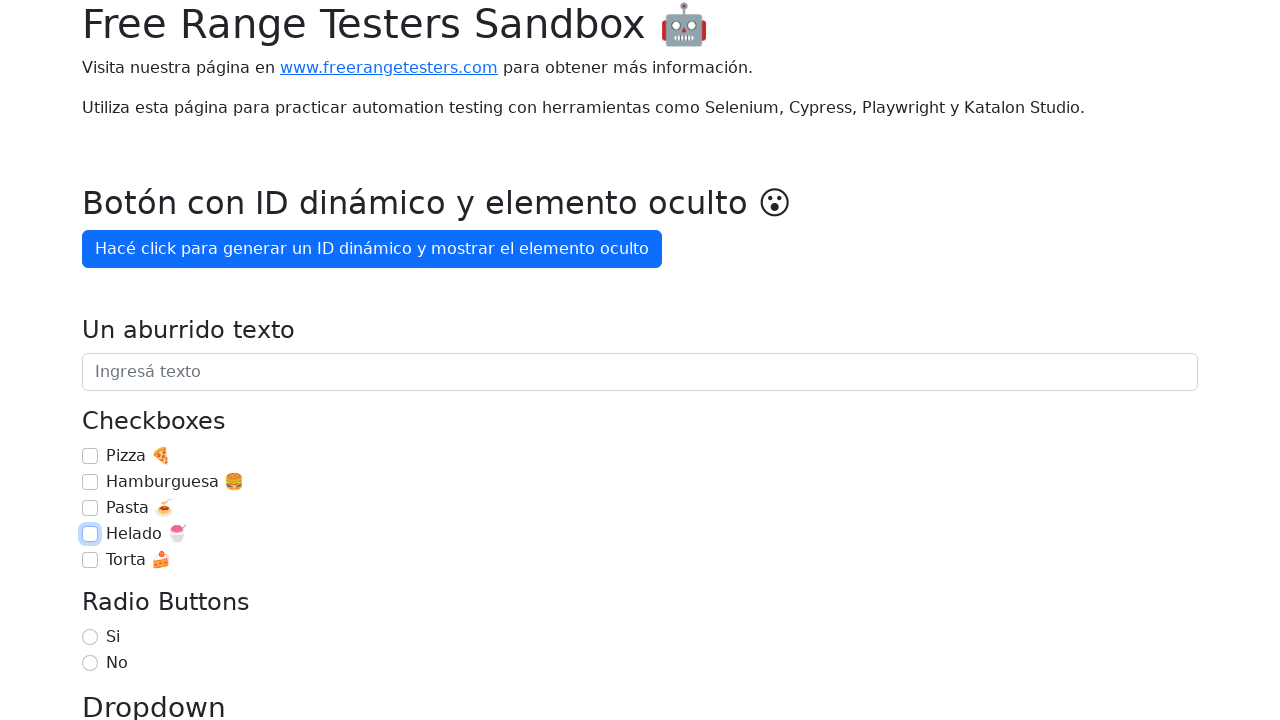

Located checkbox element for 'Torta 🍰'
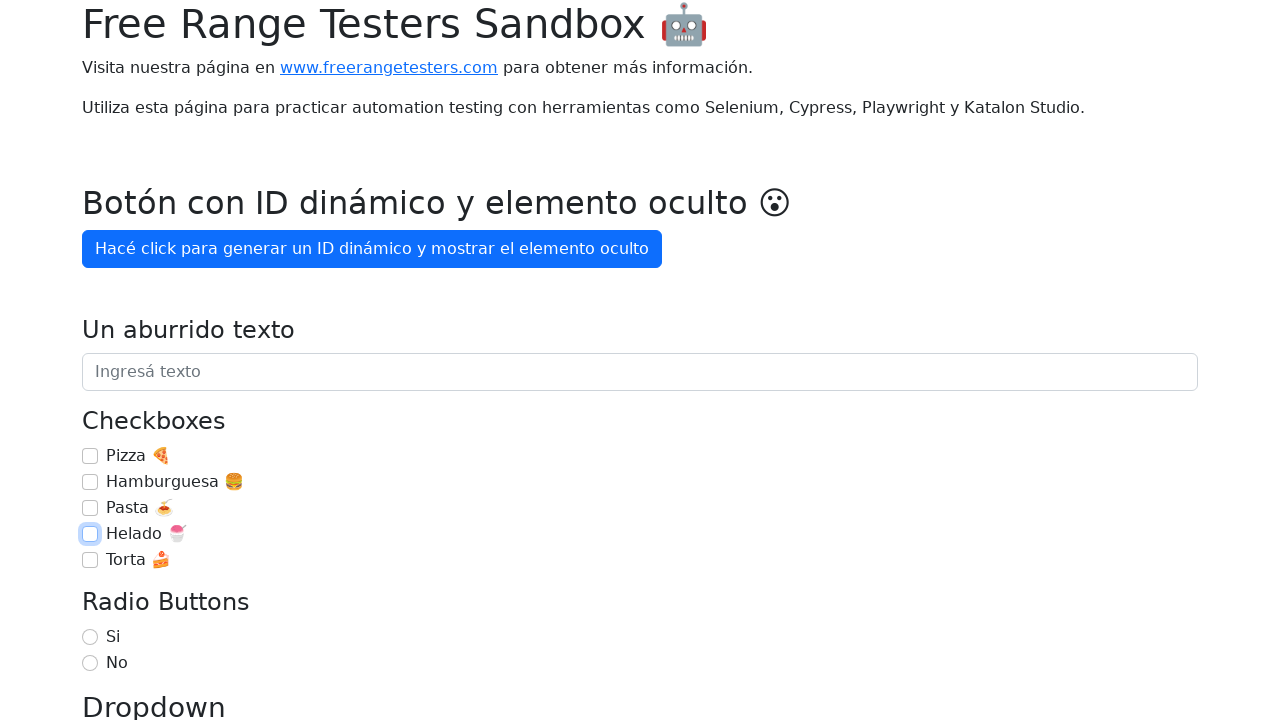

Verified checkbox 'Torta 🍰' is visible
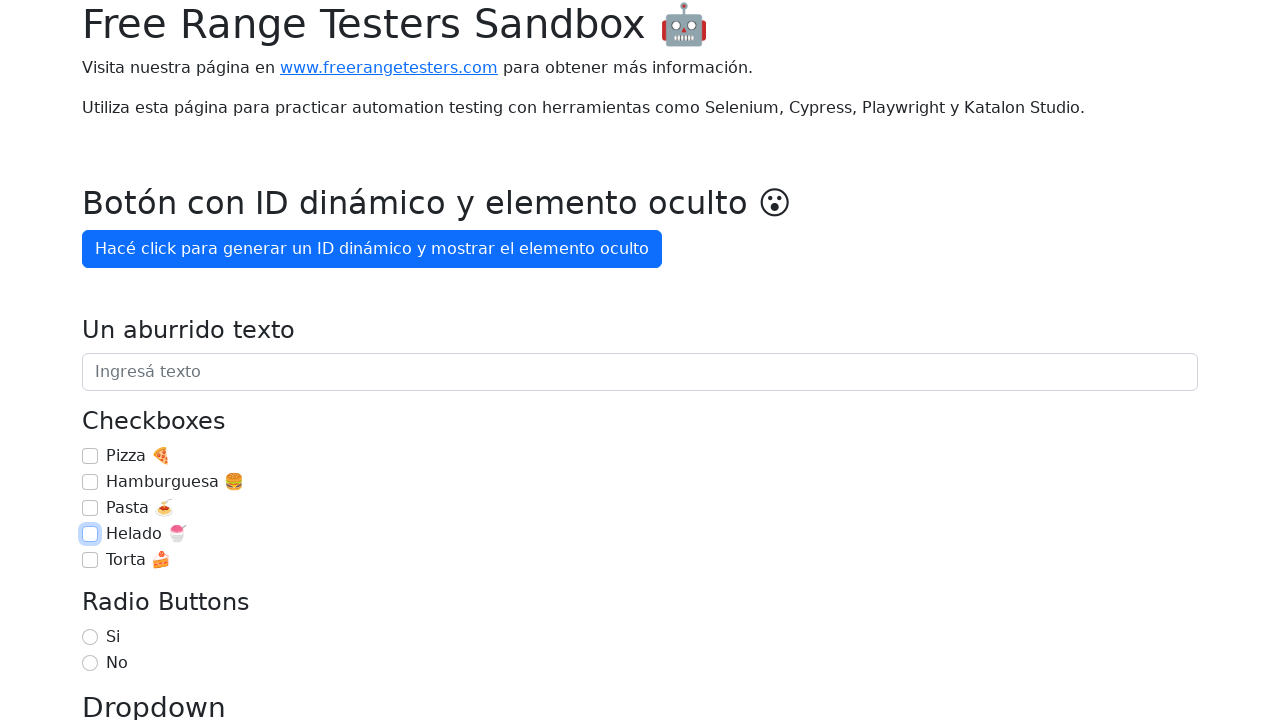

Checked checkbox 'Torta 🍰' at (90, 560) on internal:role=checkbox[name="Torta 🍰"i]
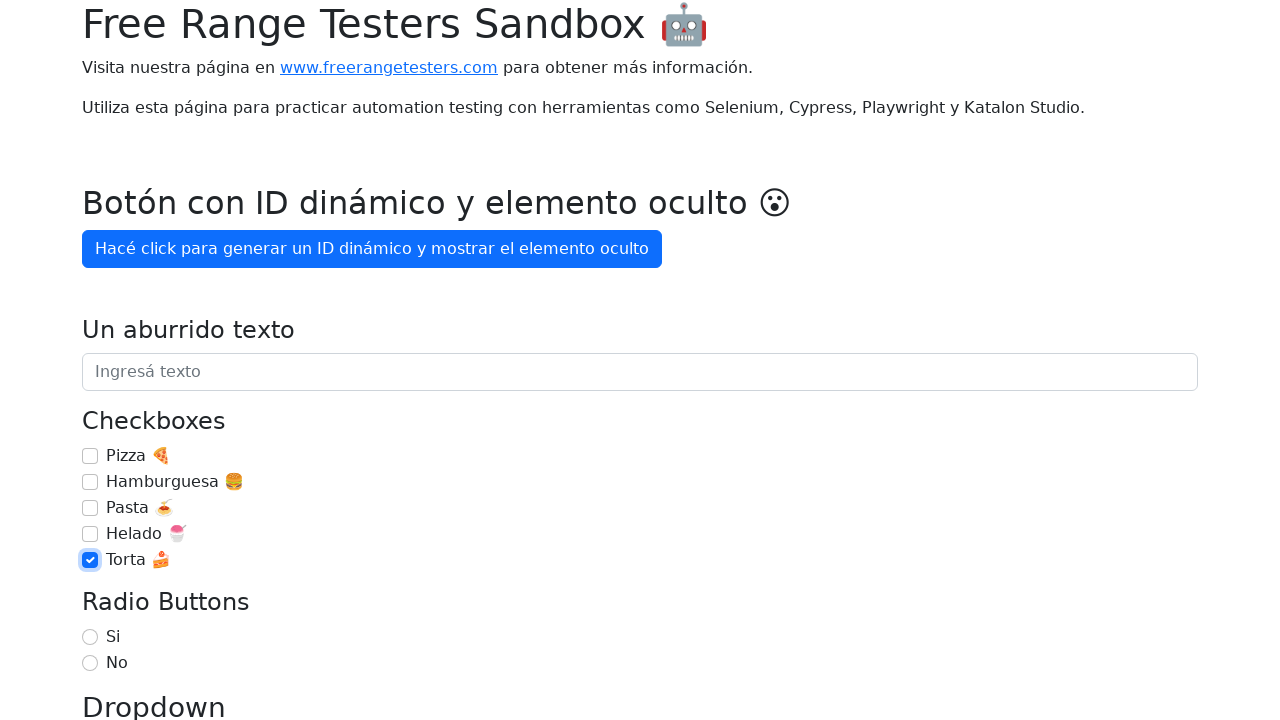

Unchecked checkbox 'Torta 🍰' at (90, 560) on internal:role=checkbox[name="Torta 🍰"i]
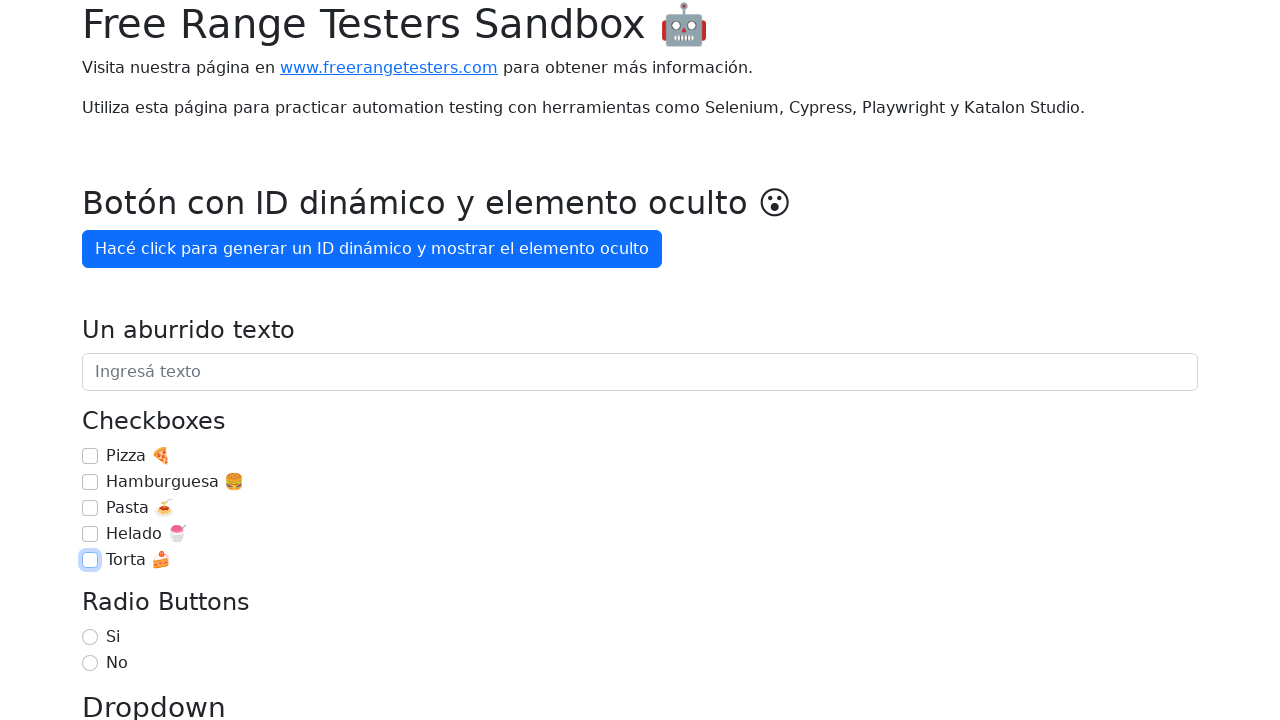

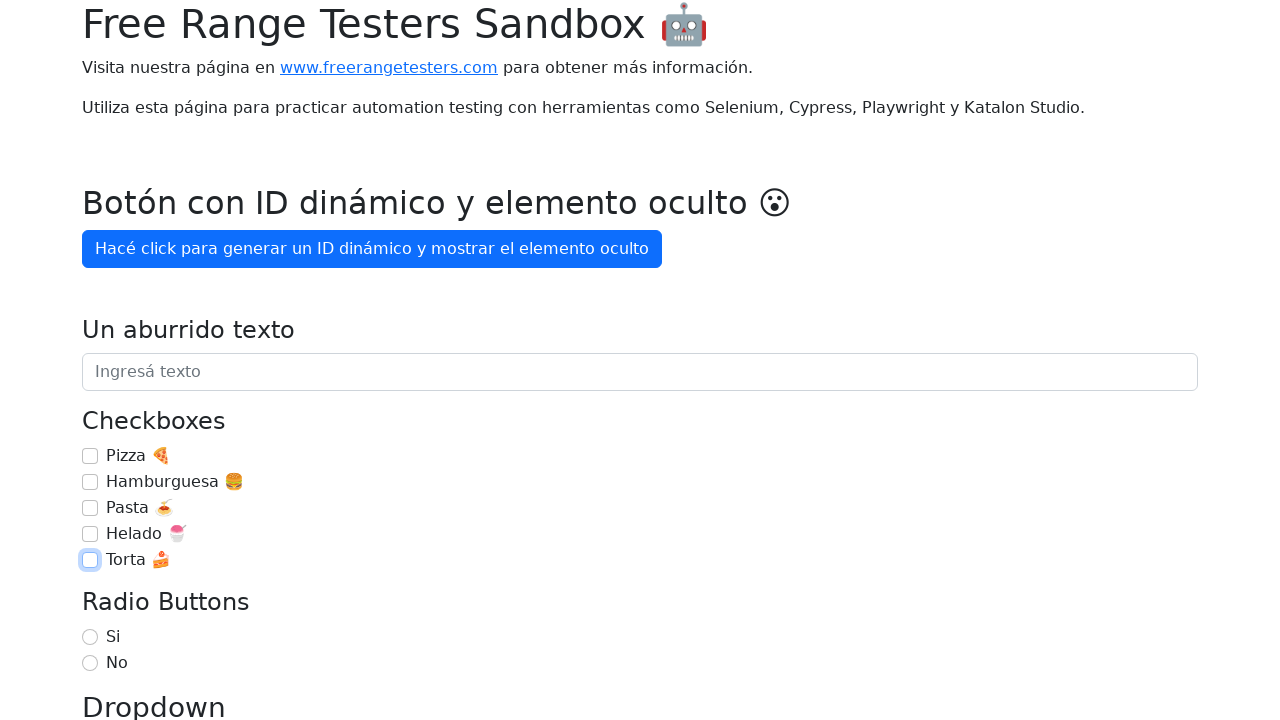